Tests that whitespace is trimmed from edited todo text

Starting URL: https://demo.playwright.dev/todomvc

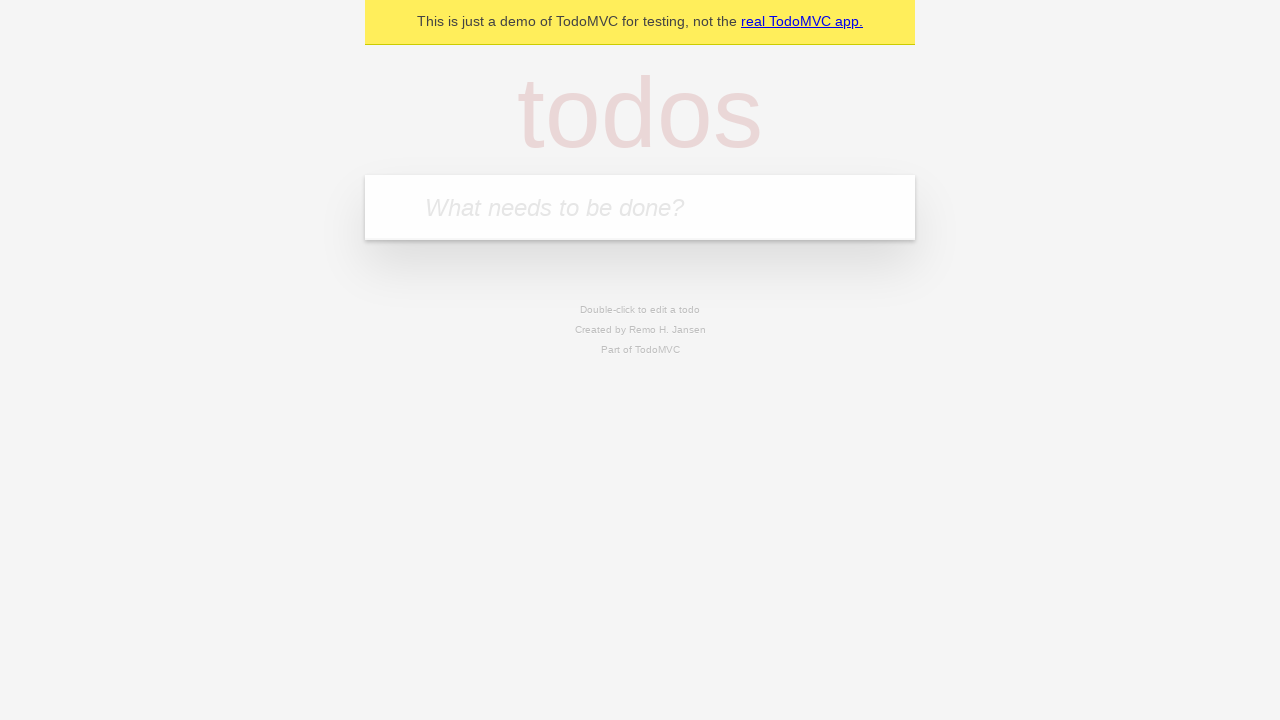

Filled new todo input with 'buy some cheese' on internal:attr=[placeholder="What needs to be done?"i]
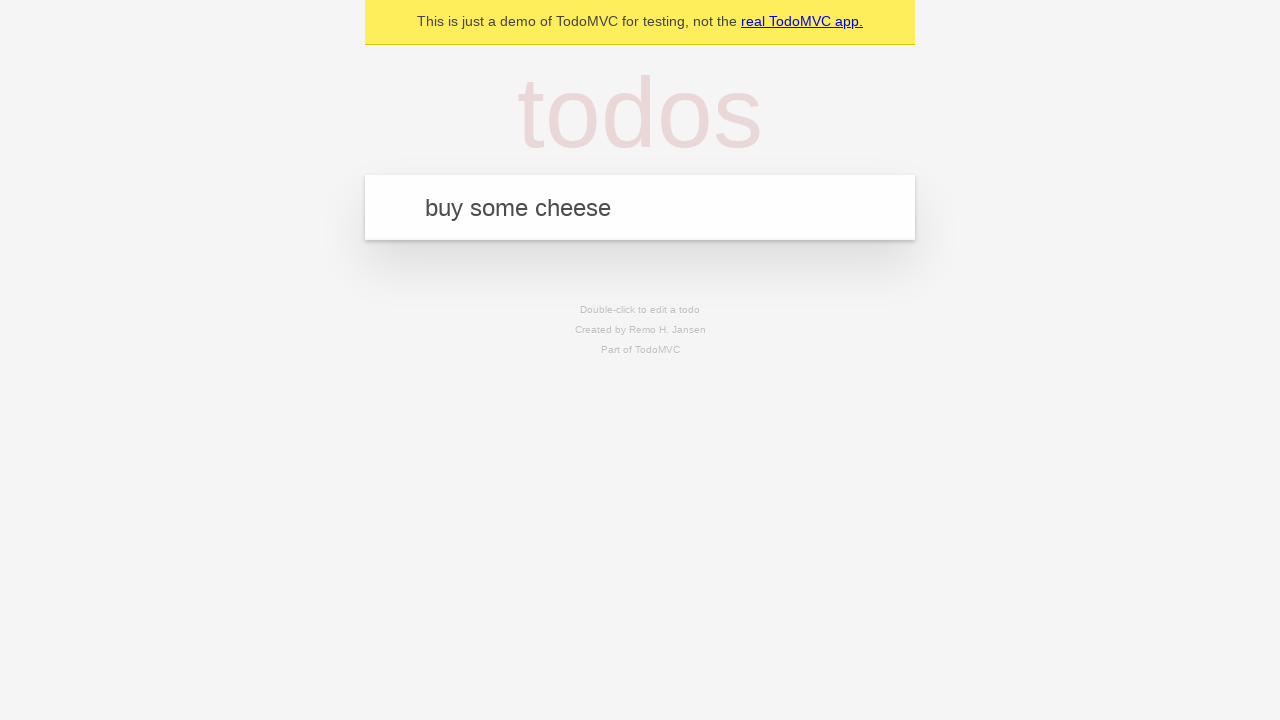

Pressed Enter to add todo 'buy some cheese' on internal:attr=[placeholder="What needs to be done?"i]
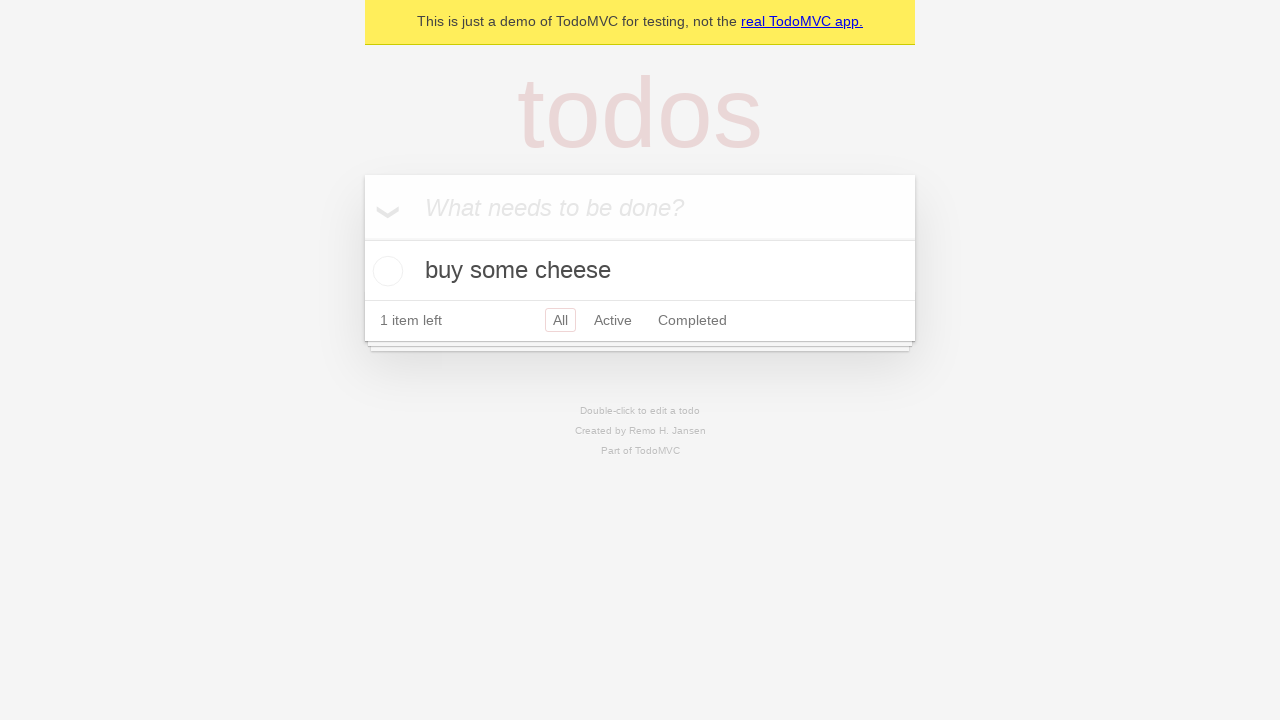

Filled new todo input with 'feed the cat' on internal:attr=[placeholder="What needs to be done?"i]
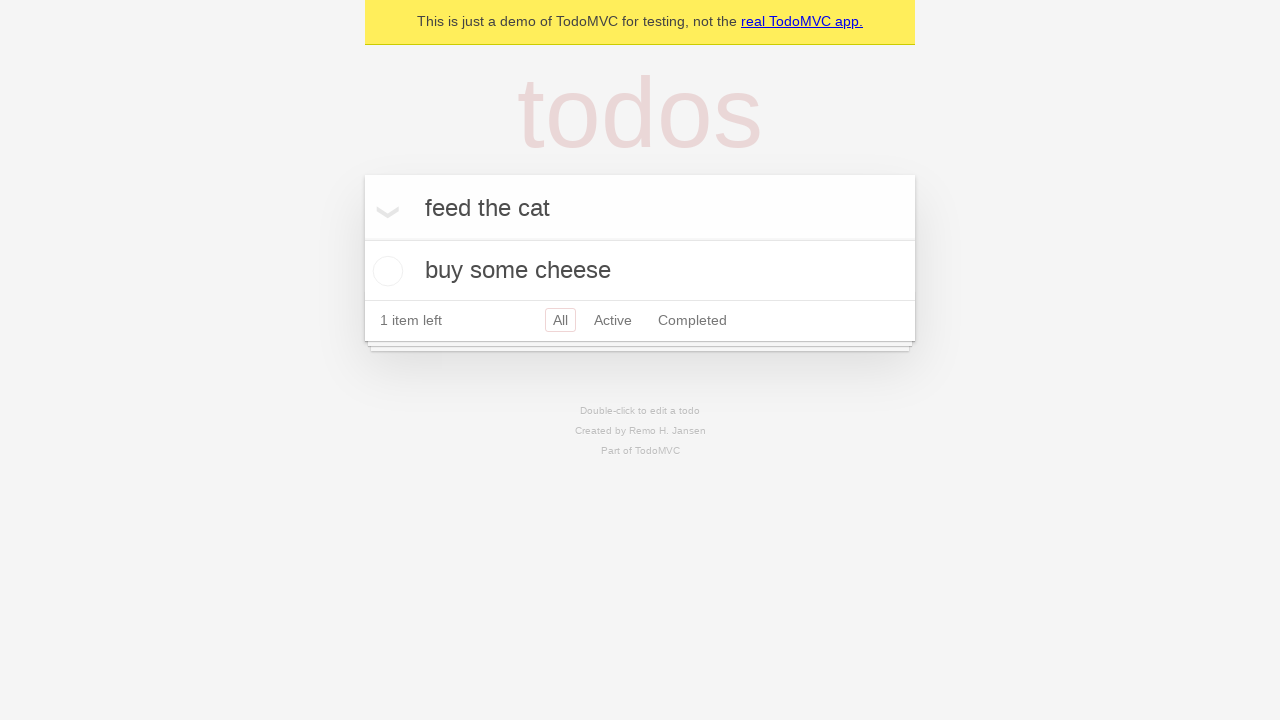

Pressed Enter to add todo 'feed the cat' on internal:attr=[placeholder="What needs to be done?"i]
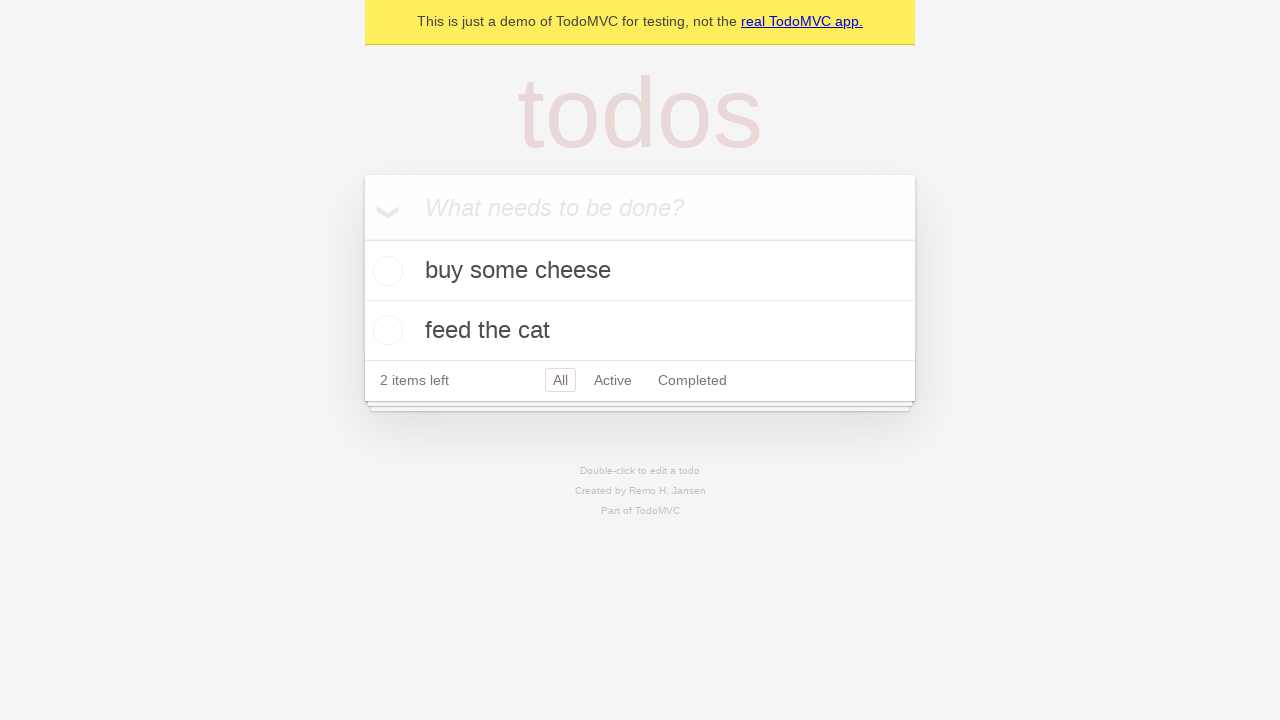

Filled new todo input with 'book a doctors appointment' on internal:attr=[placeholder="What needs to be done?"i]
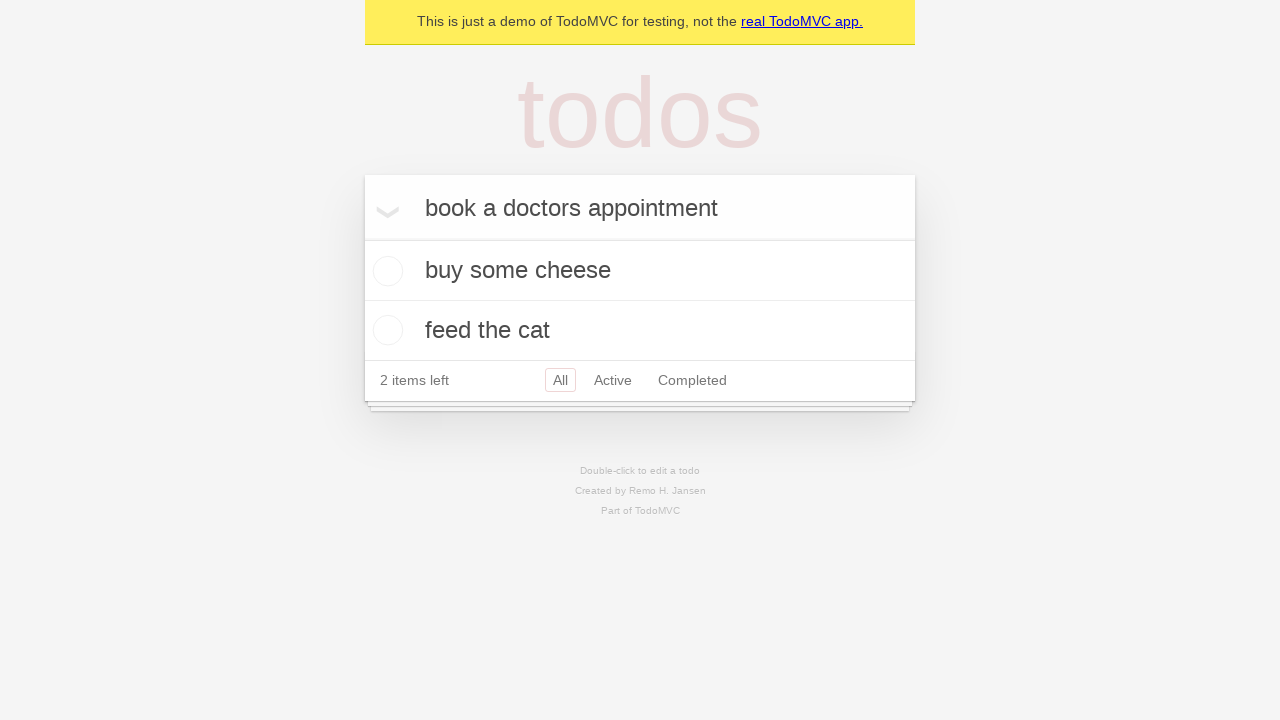

Pressed Enter to add todo 'book a doctors appointment' on internal:attr=[placeholder="What needs to be done?"i]
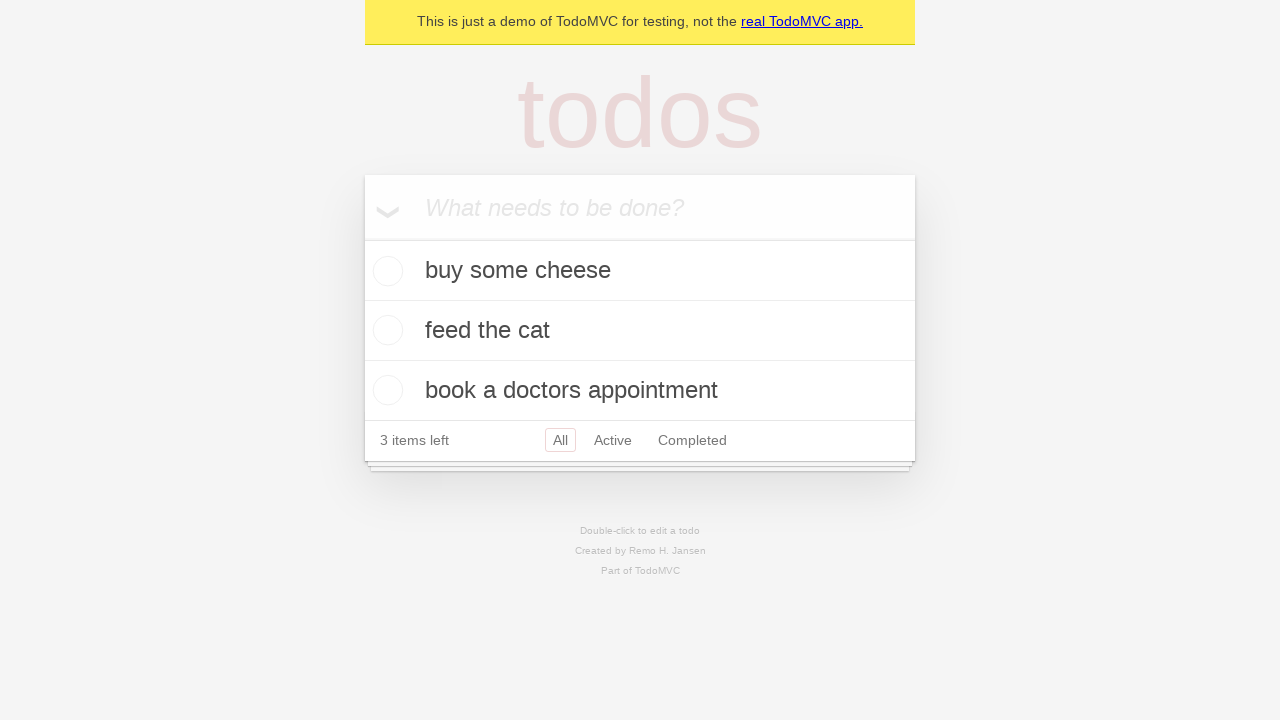

Double-clicked second todo item to enter edit mode at (640, 331) on internal:testid=[data-testid="todo-item"s] >> nth=1
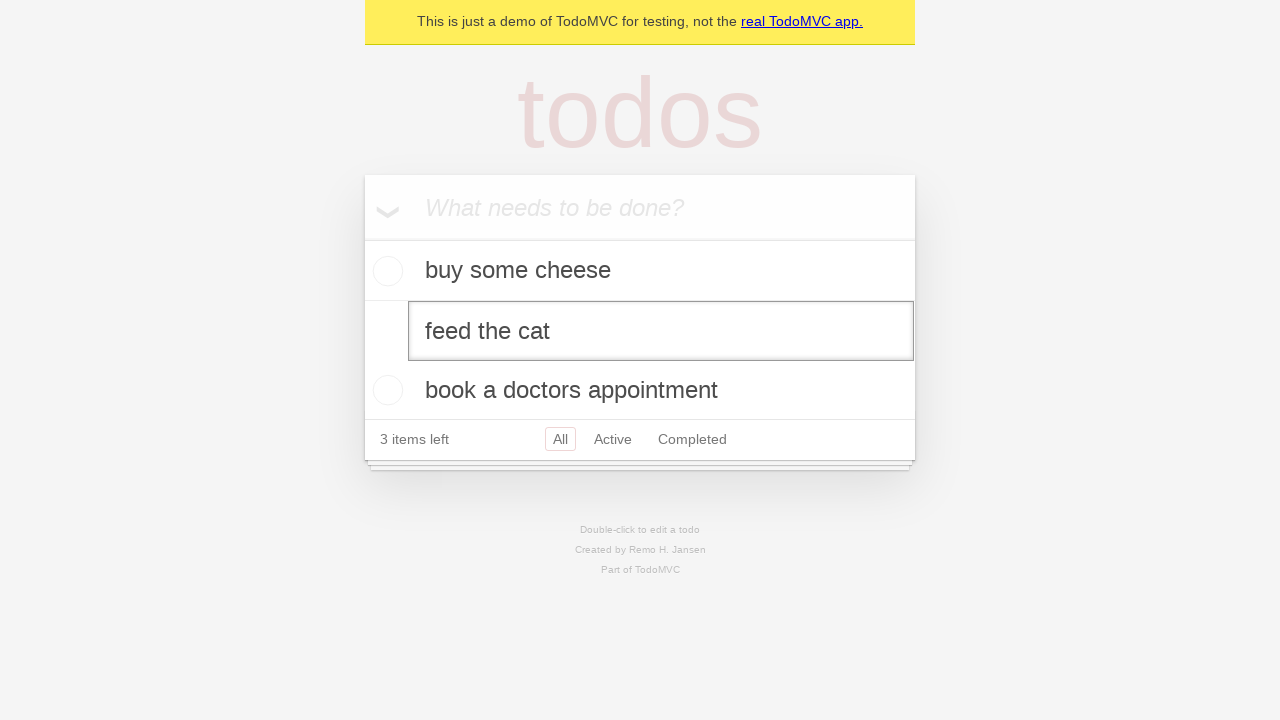

Filled edit field with text containing leading and trailing whitespace on internal:testid=[data-testid="todo-item"s] >> nth=1 >> internal:role=textbox[nam
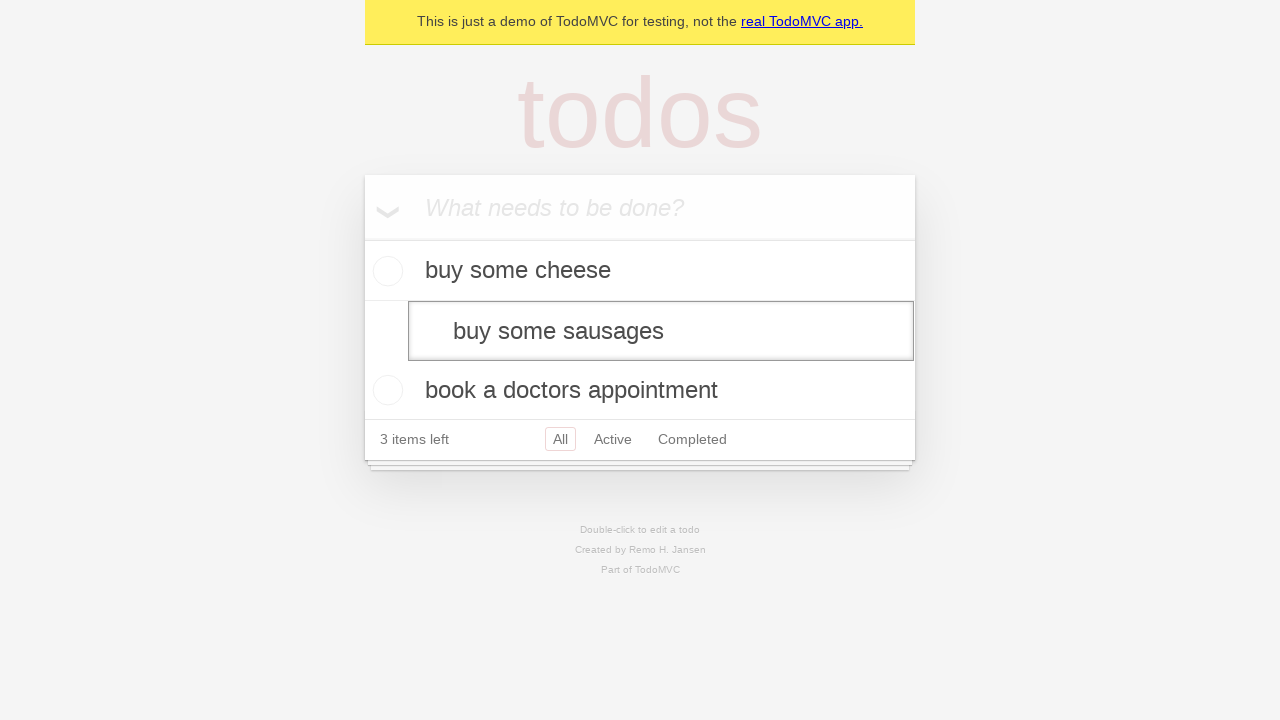

Pressed Enter to submit edited todo - whitespace should be trimmed on internal:testid=[data-testid="todo-item"s] >> nth=1 >> internal:role=textbox[nam
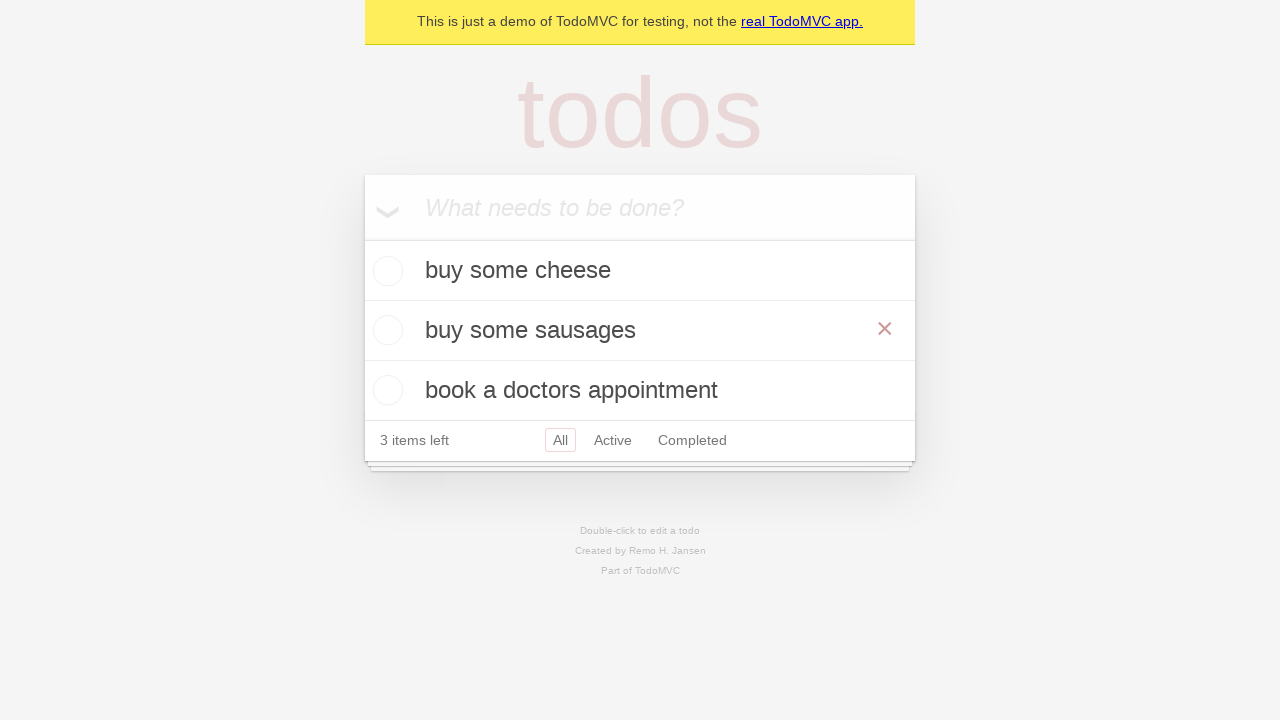

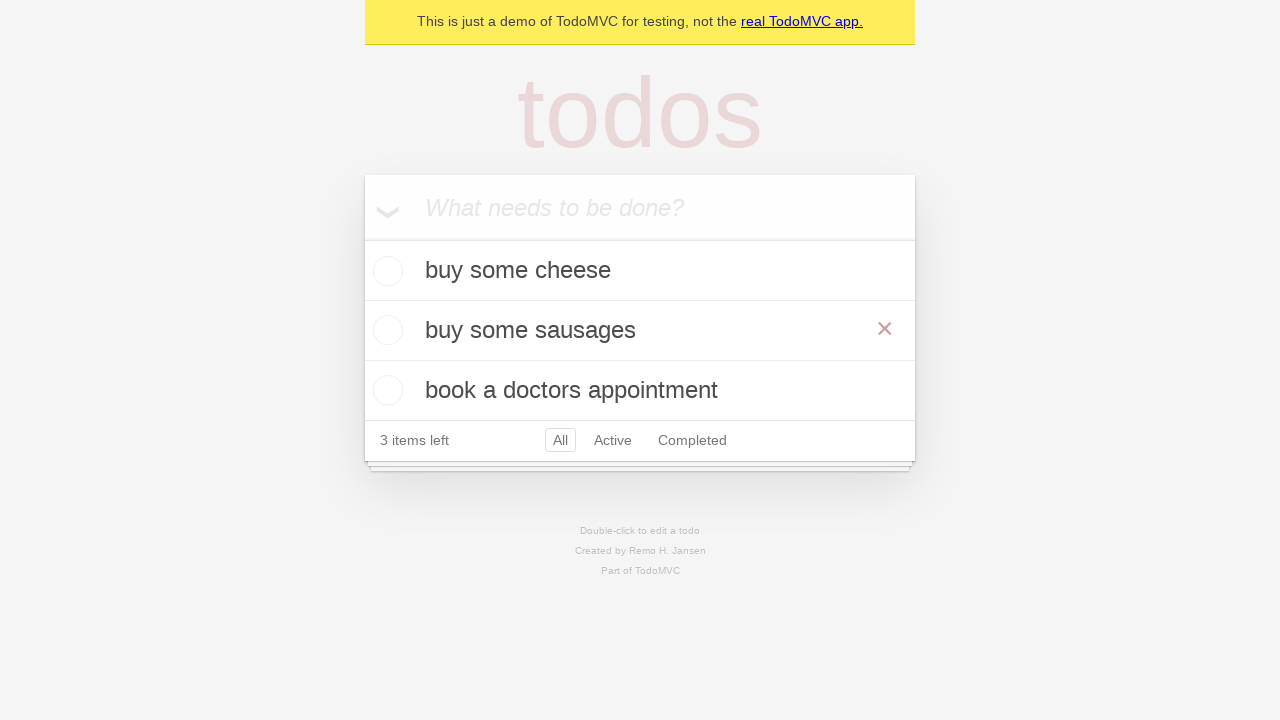